Simple navigation test that loads the Carvana homepage and waits for the page to be ready

Starting URL: https://www.carvana.com/

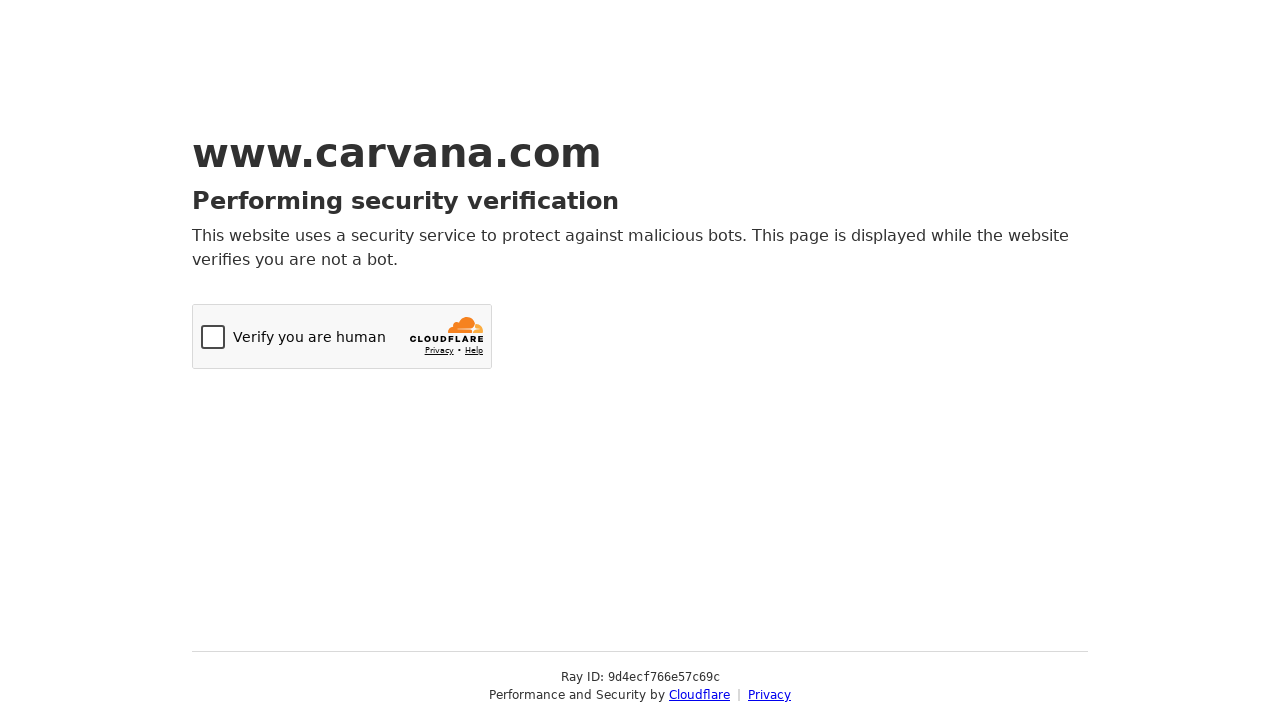

Navigated to Carvana homepage
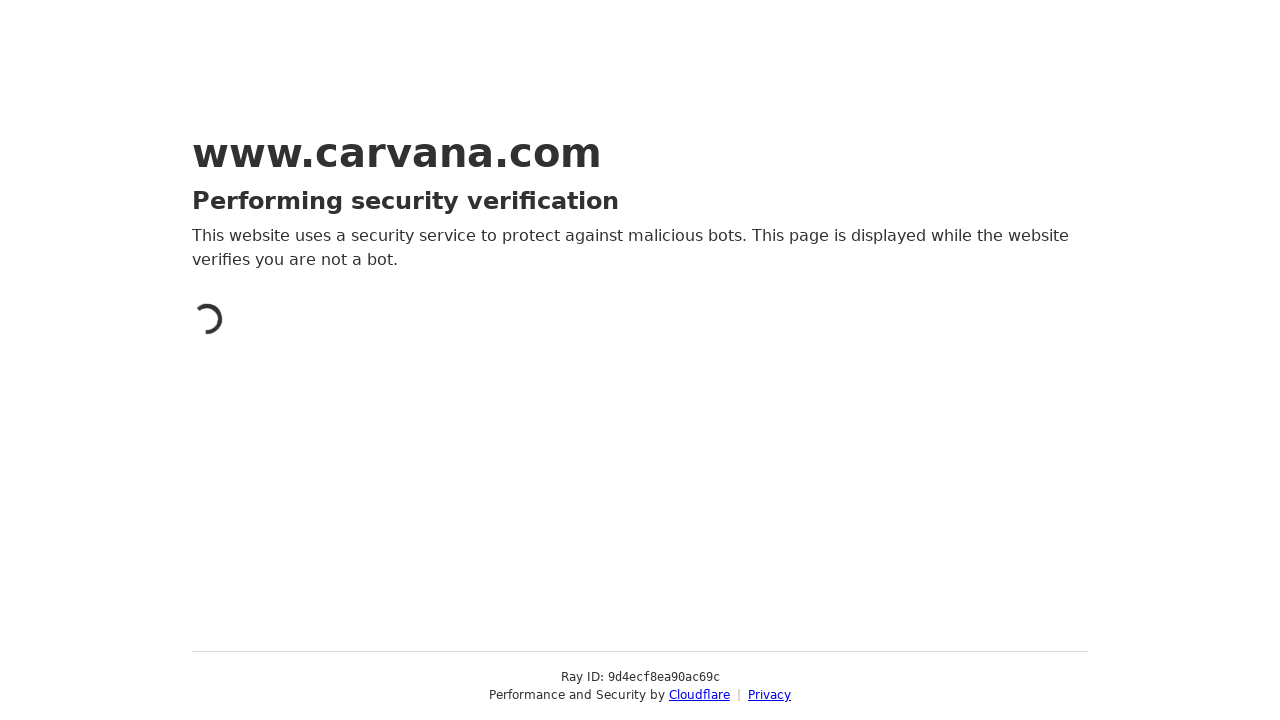

Page fully loaded and networkidle state reached
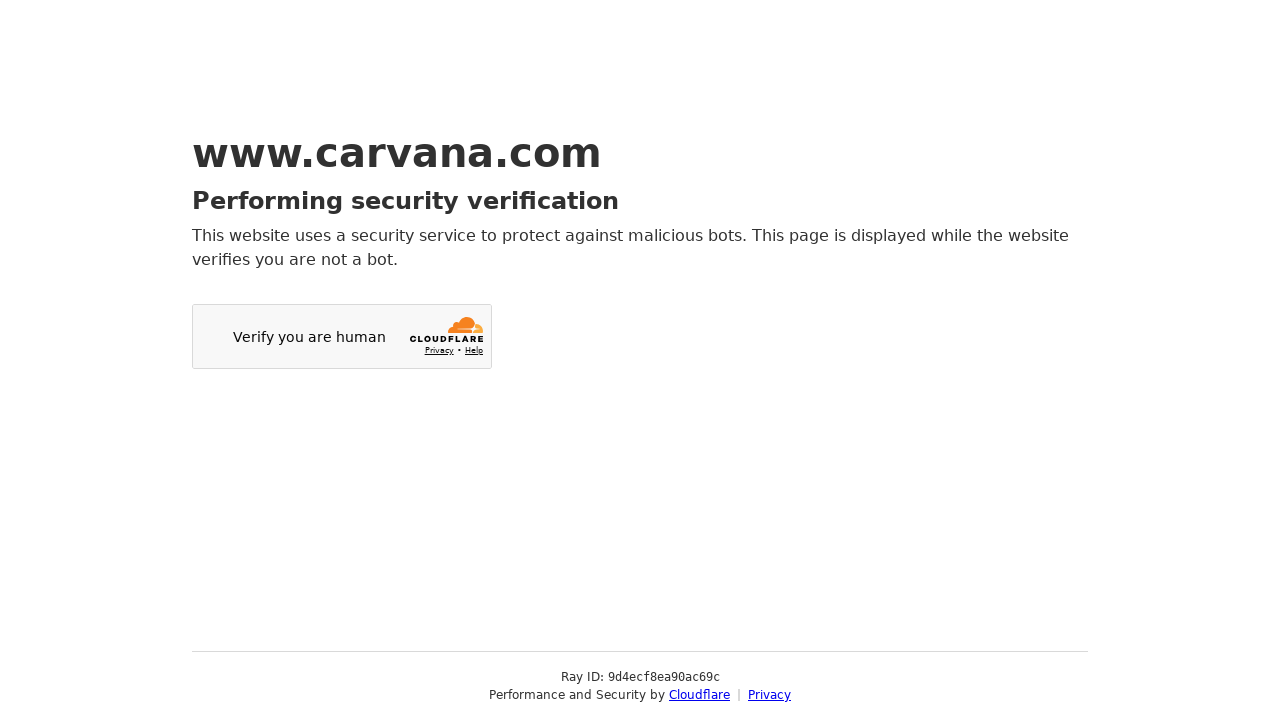

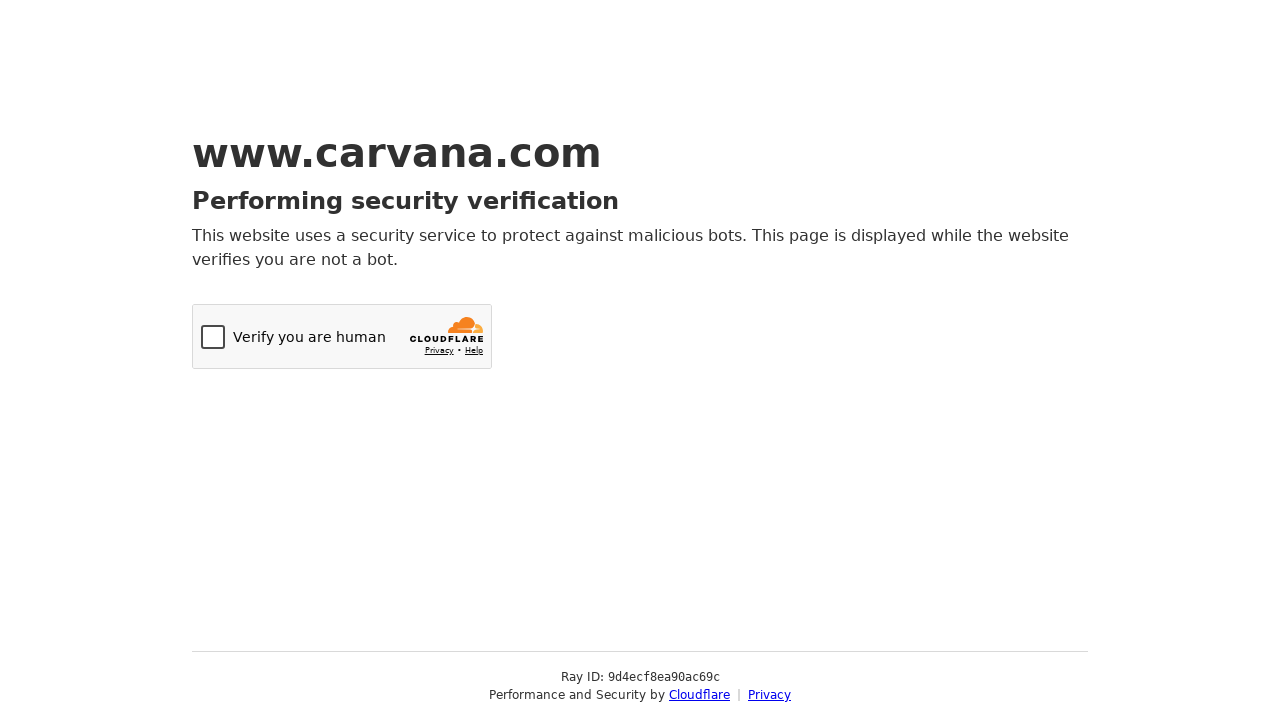